Tests handling a JavaScript confirmation alert by clicking a button to trigger it, accepting the confirmation, and verifying the result message.

Starting URL: https://the-internet.herokuapp.com/javascript_alerts

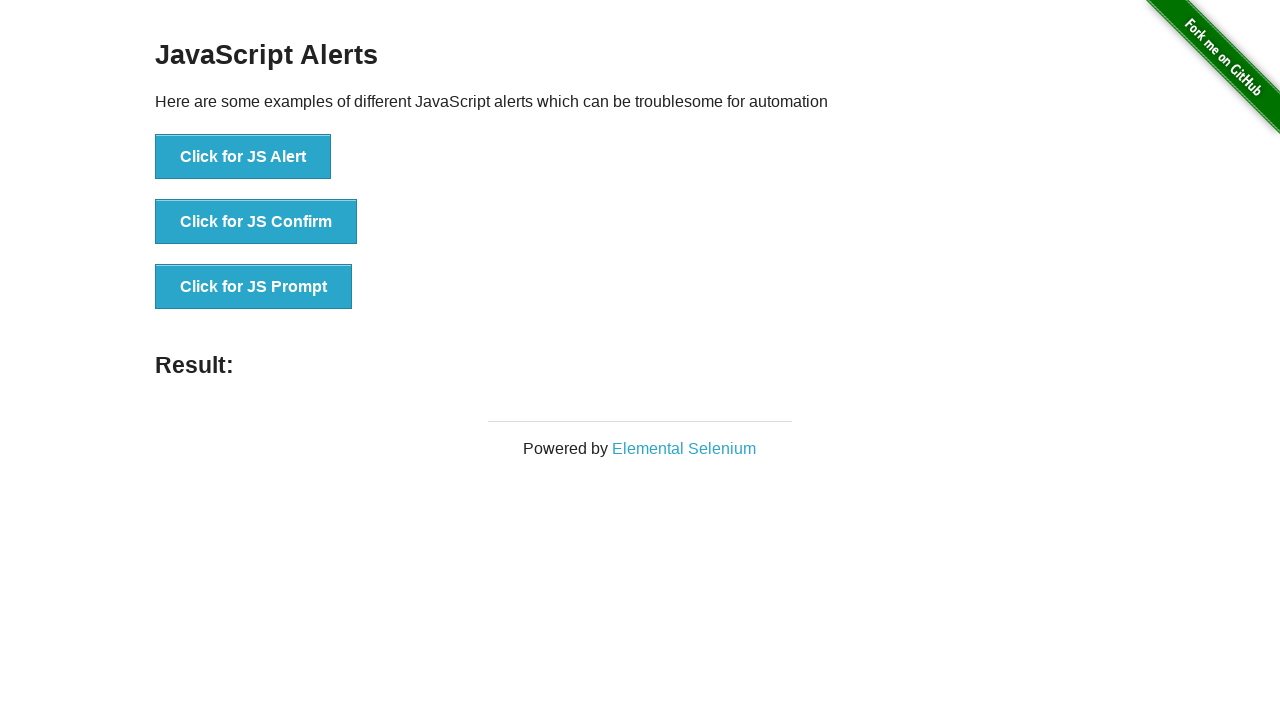

Set up dialog handler to accept confirmation alerts
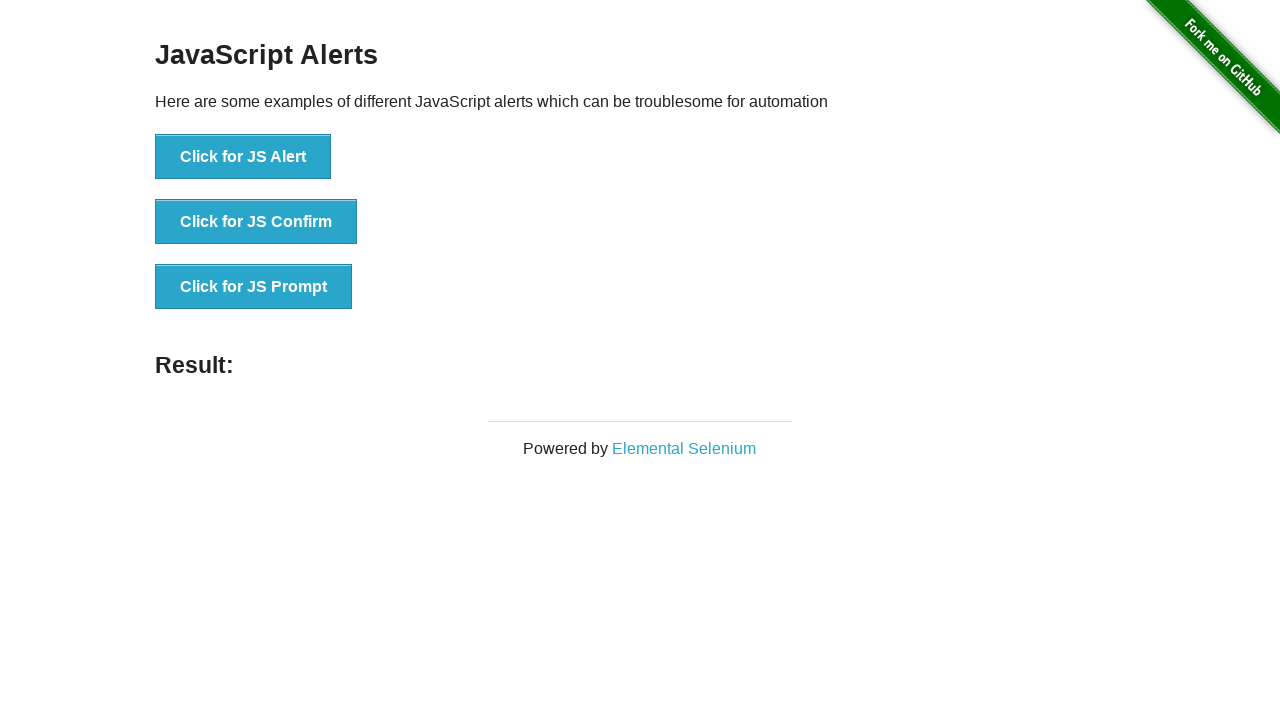

Clicked 'Click for JS Confirm' button to trigger confirmation alert at (256, 222) on xpath=//button[text()='Click for JS Confirm']
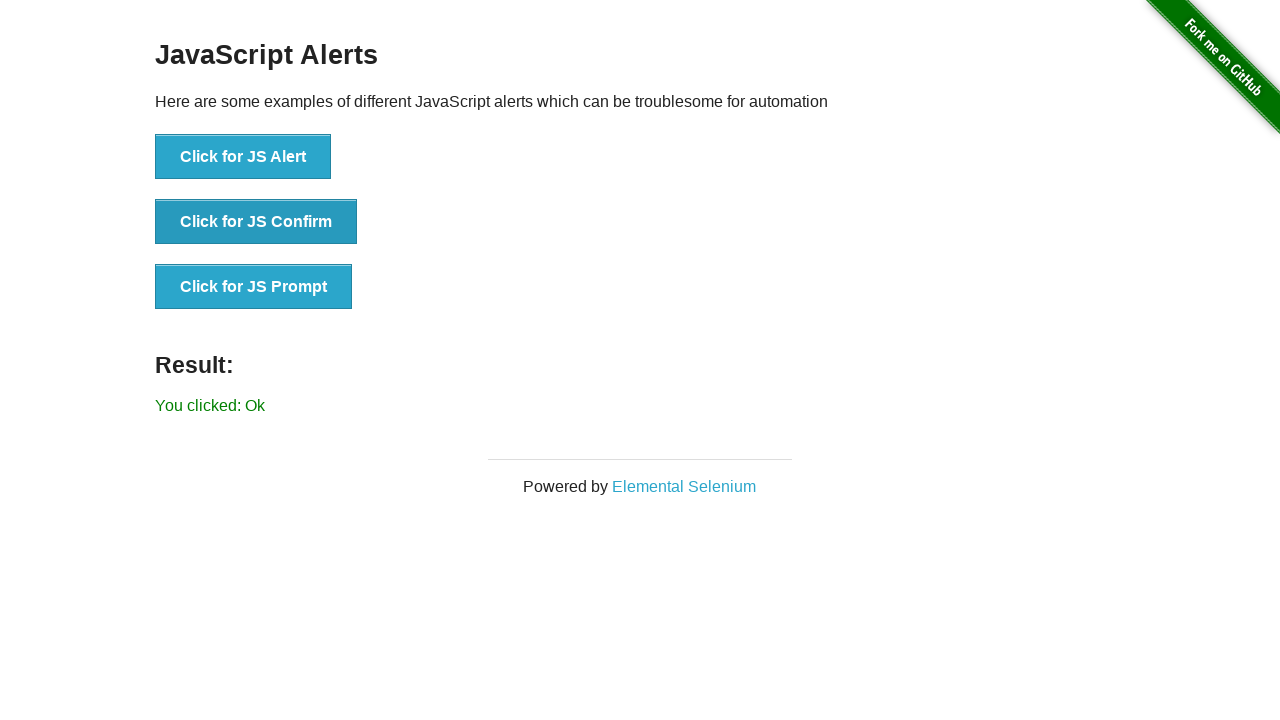

Result message element loaded after accepting confirmation
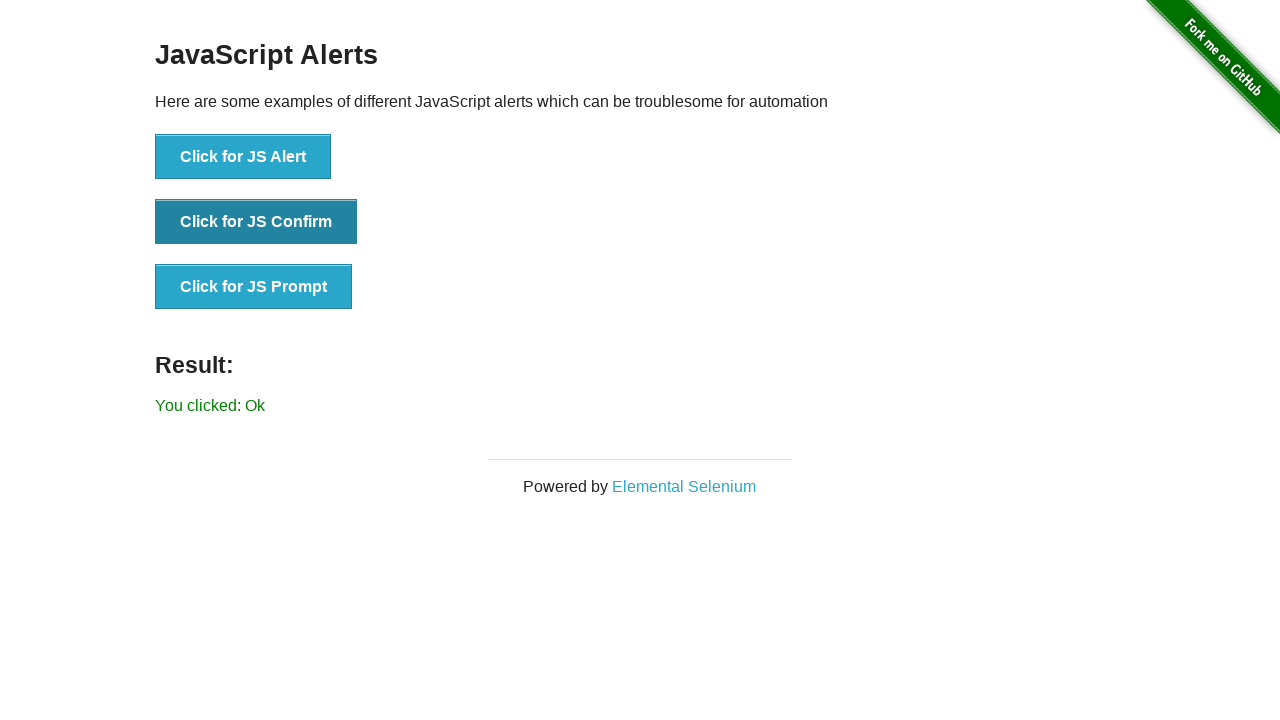

Verified result message: You clicked: Ok
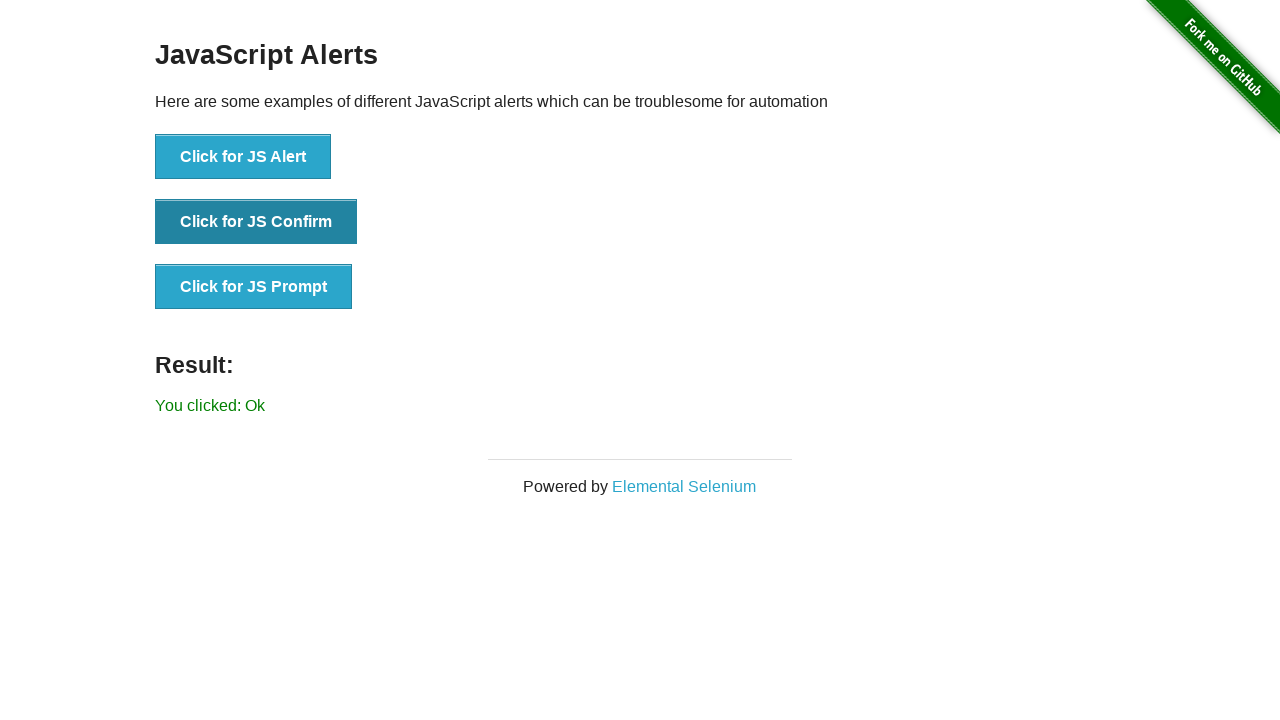

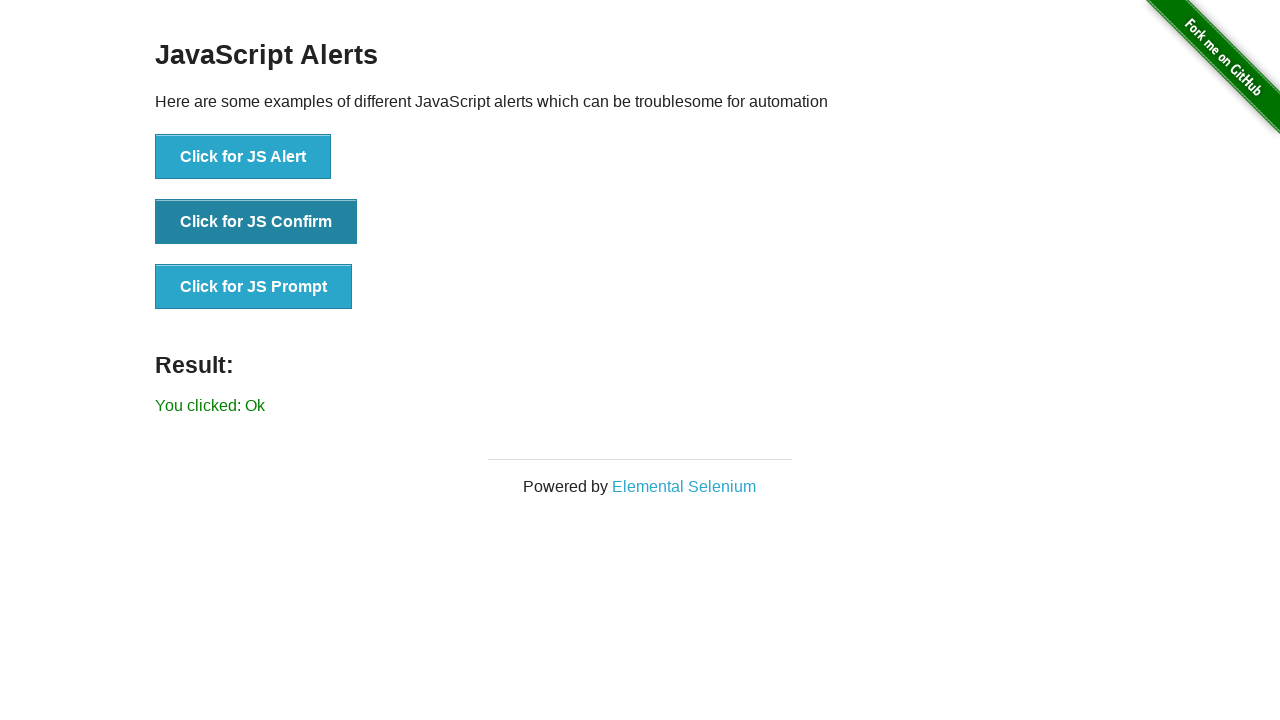